Tests that clicking Clear completed removes all completed todo items

Starting URL: https://demo.playwright.dev/todomvc

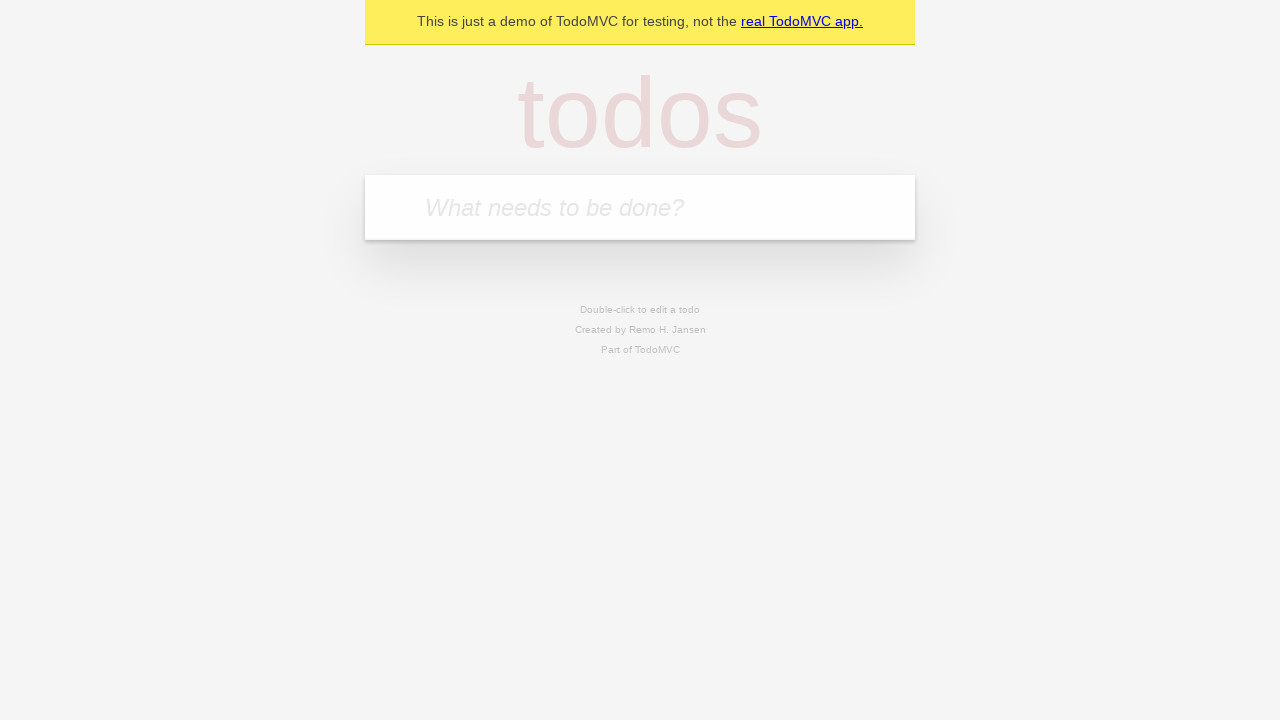

Filled todo input with 'buy some cheese' on internal:attr=[placeholder="What needs to be done?"i]
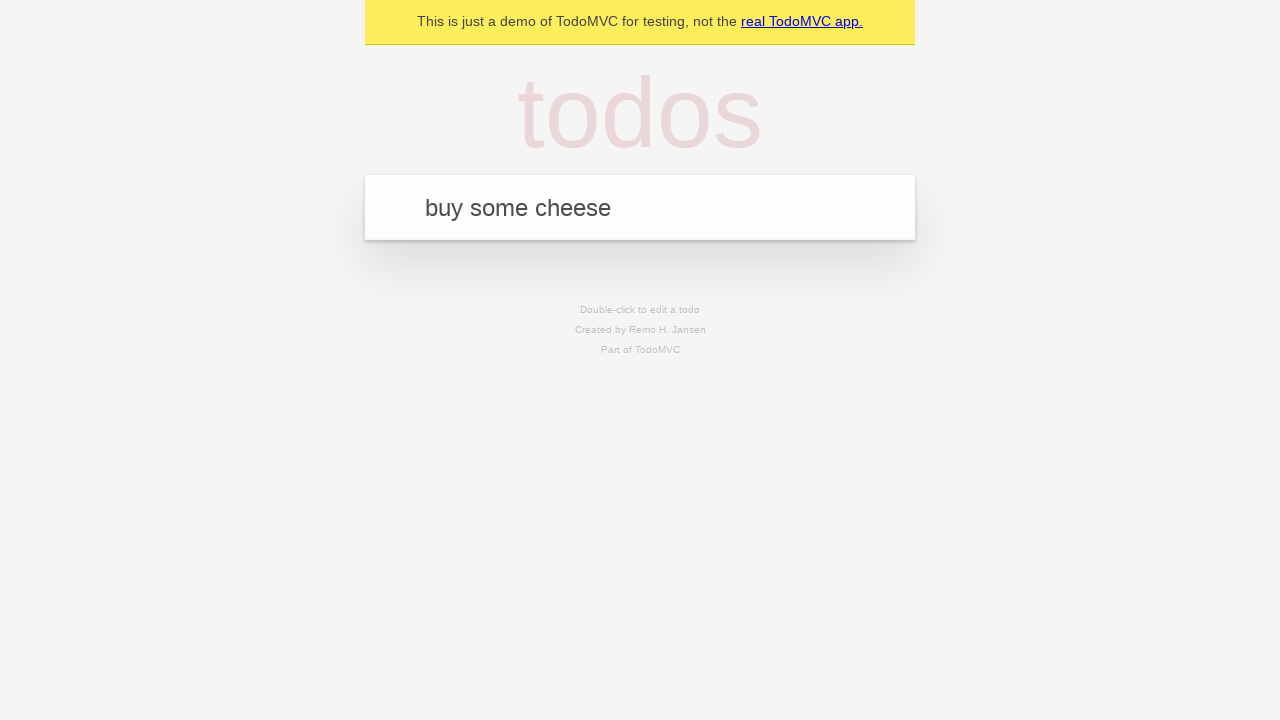

Pressed Enter to add first todo item on internal:attr=[placeholder="What needs to be done?"i]
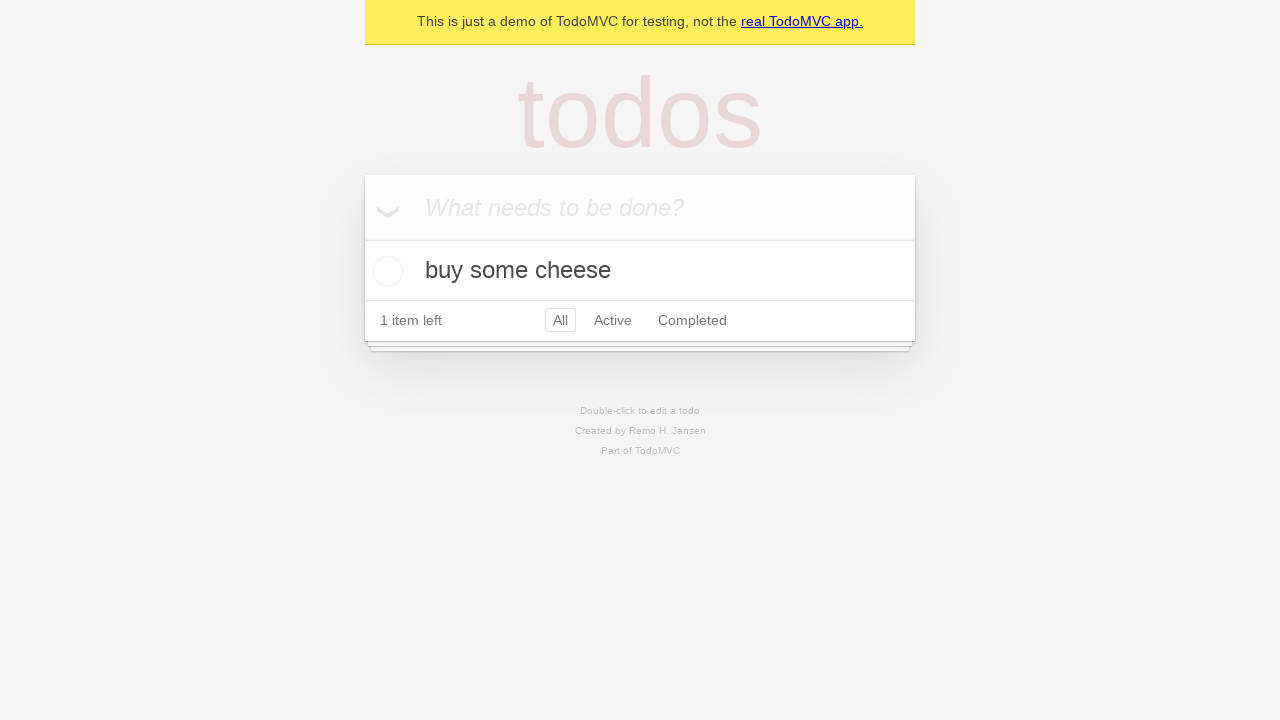

Filled todo input with 'feed the cat' on internal:attr=[placeholder="What needs to be done?"i]
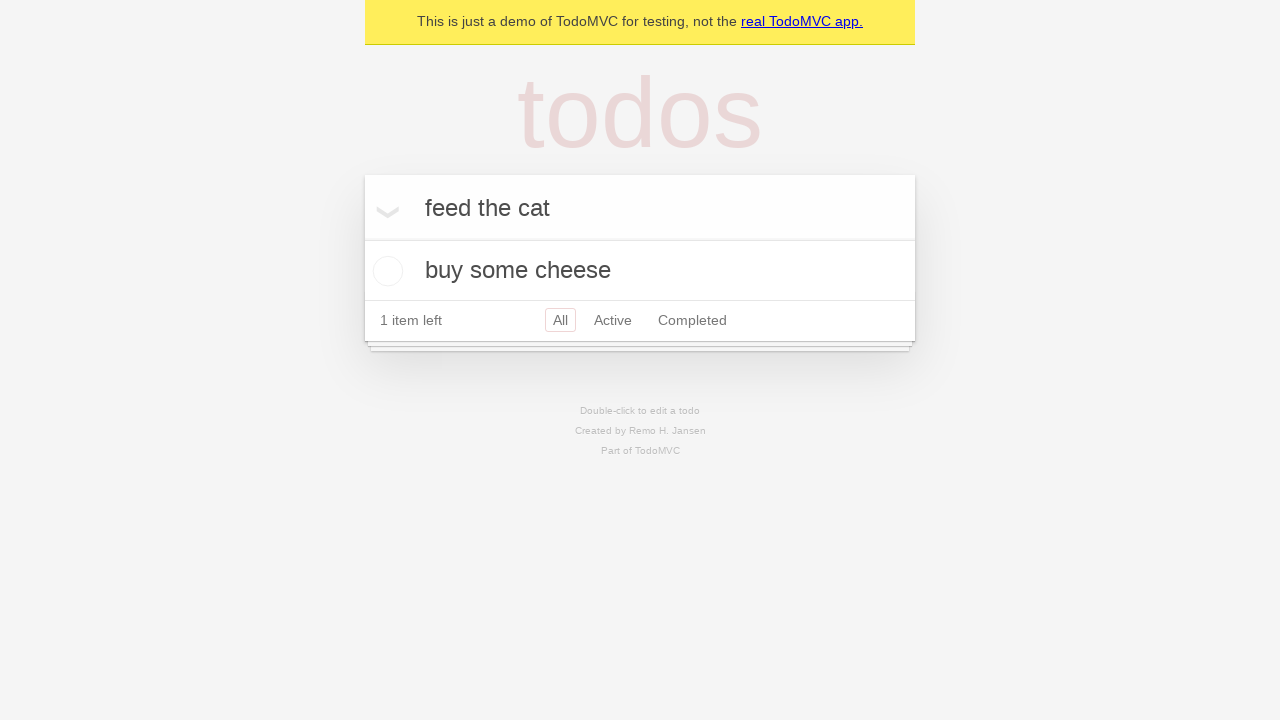

Pressed Enter to add second todo item on internal:attr=[placeholder="What needs to be done?"i]
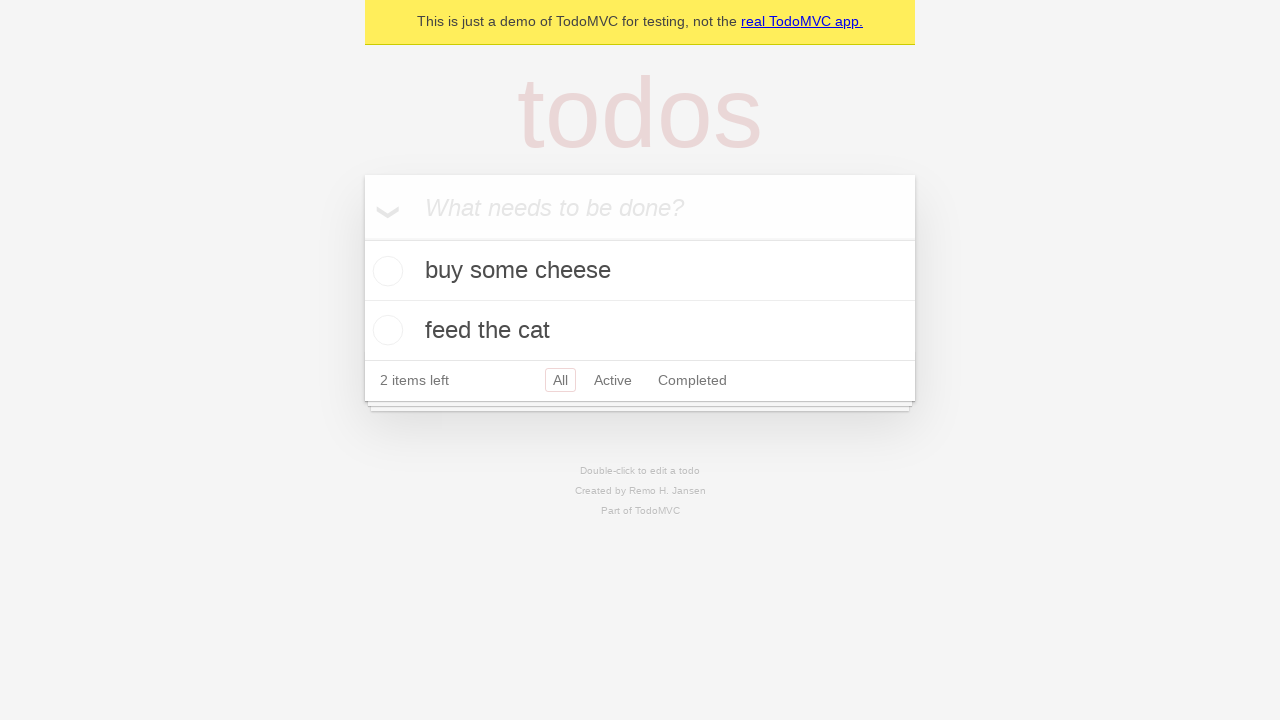

Filled todo input with 'book a doctors appointment' on internal:attr=[placeholder="What needs to be done?"i]
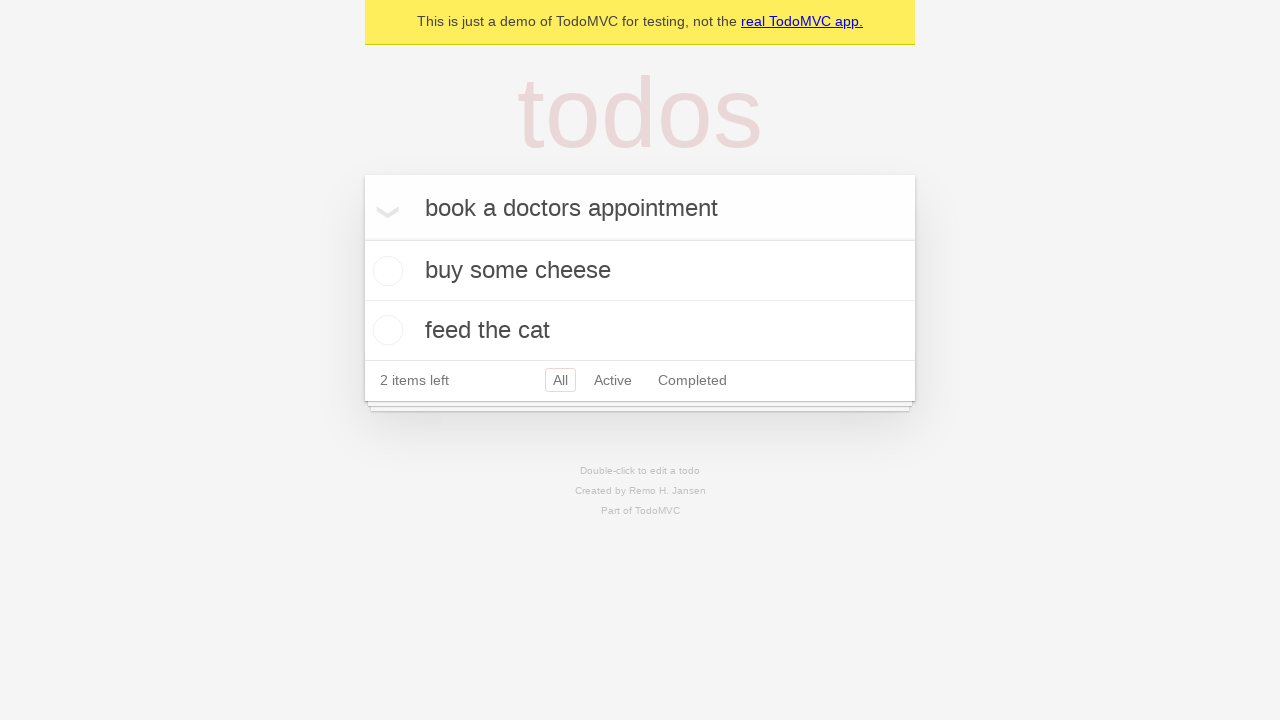

Pressed Enter to add third todo item on internal:attr=[placeholder="What needs to be done?"i]
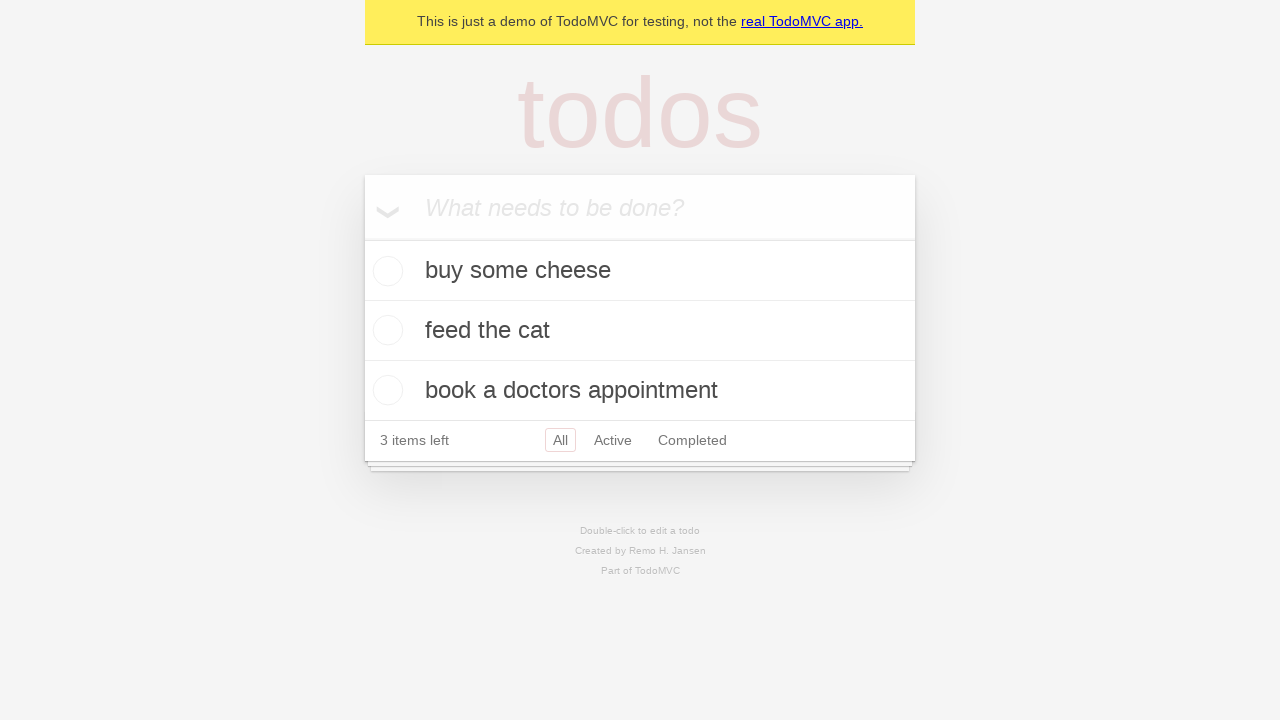

Waited for all 3 todo items to load
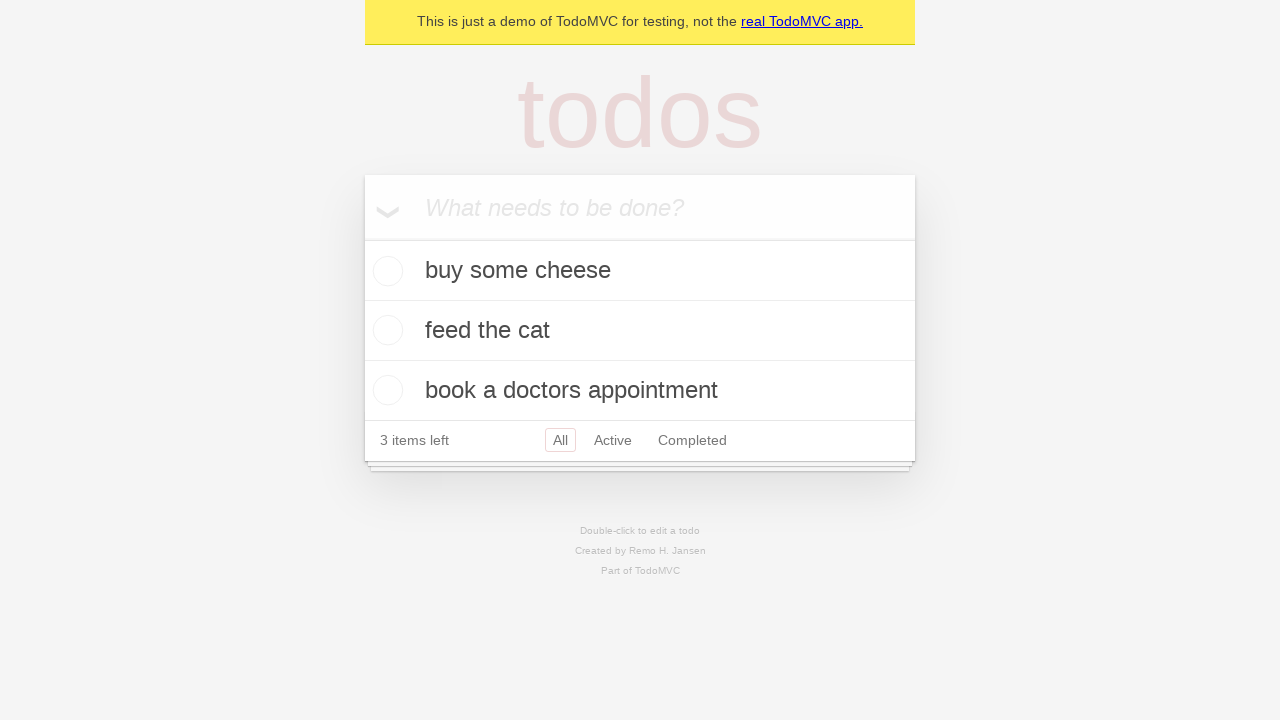

Located all todo items on the page
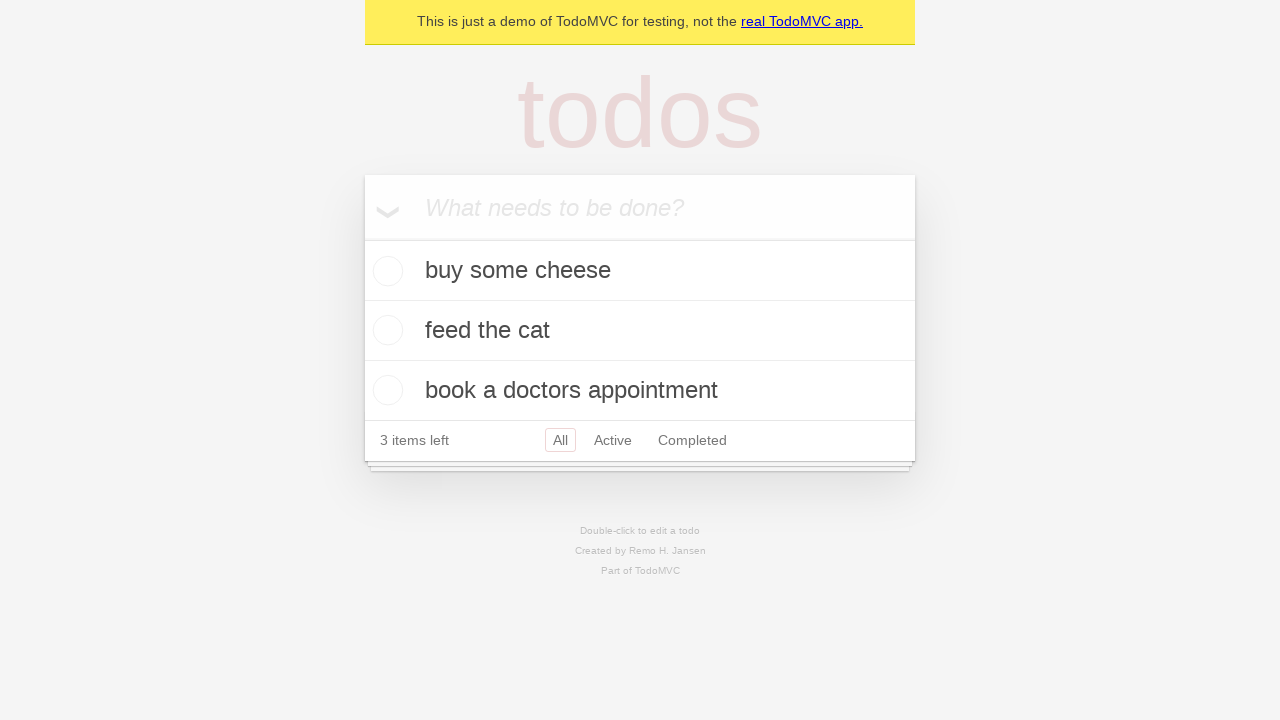

Checked the second todo item 'feed the cat' at (385, 330) on internal:testid=[data-testid="todo-item"s] >> nth=1 >> internal:role=checkbox
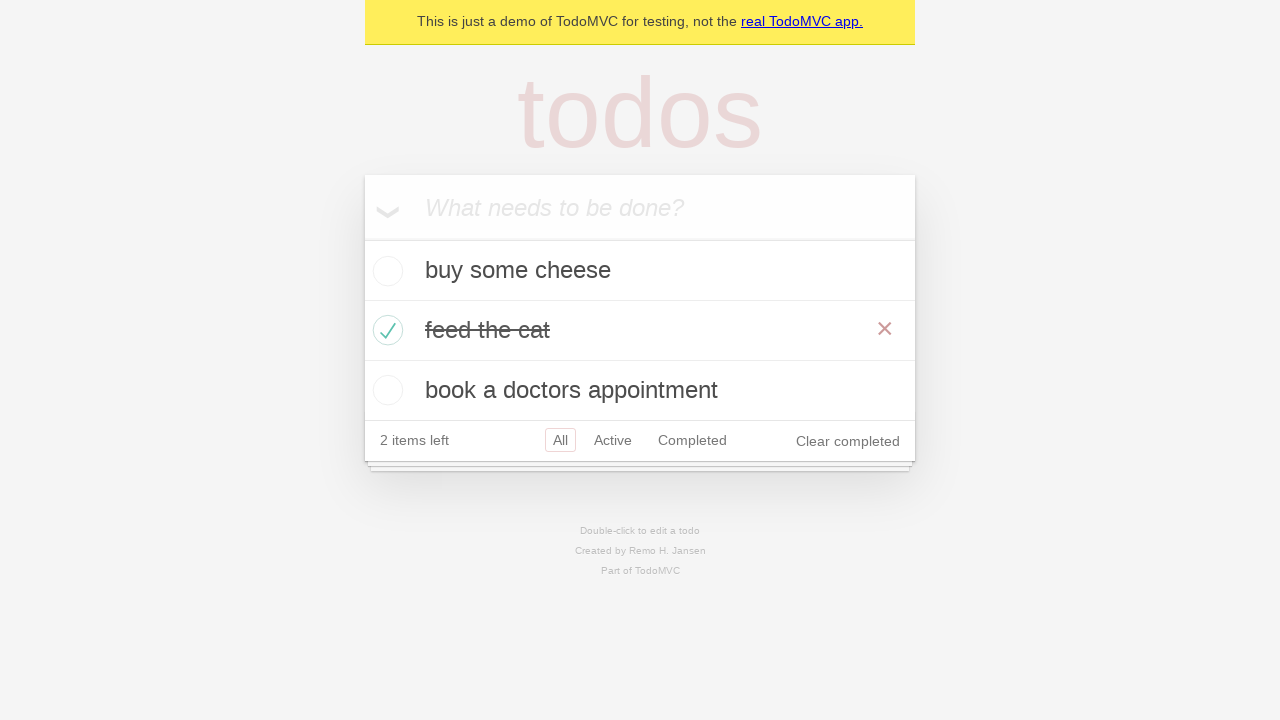

Clicked 'Clear completed' button at (848, 441) on internal:role=button[name="Clear completed"i]
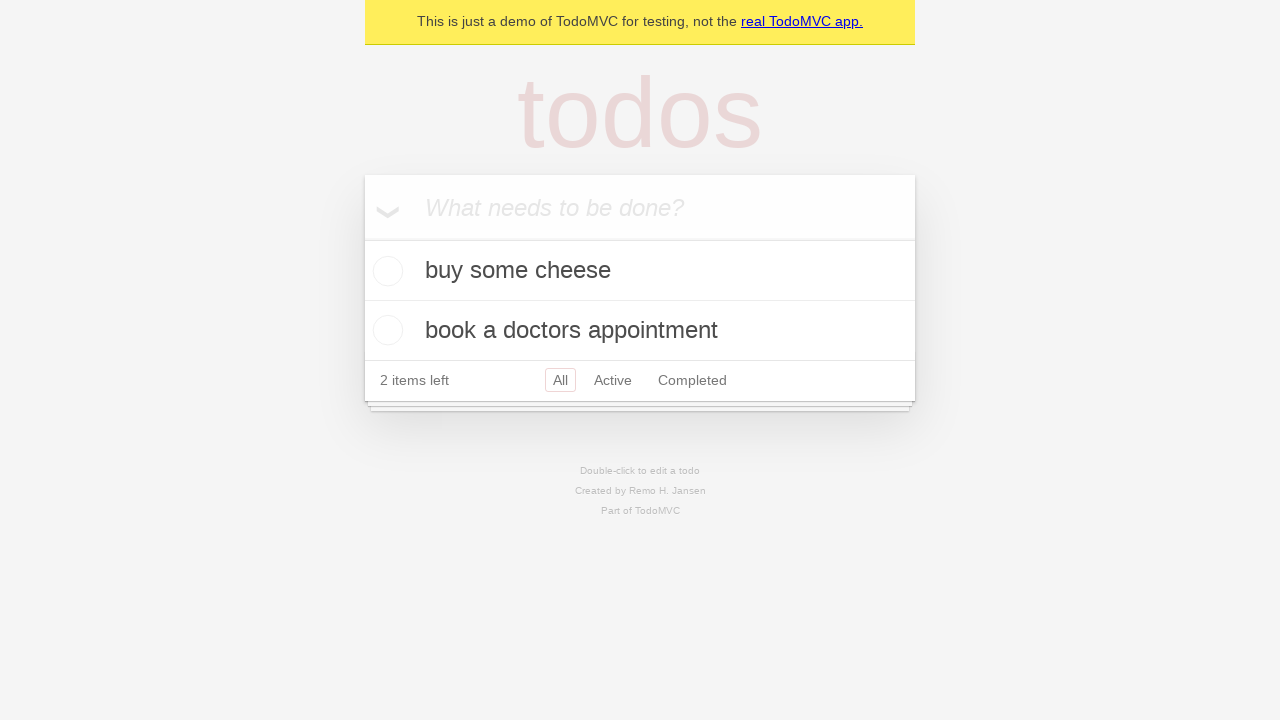

Waited for completed item to be removed, leaving 2 items
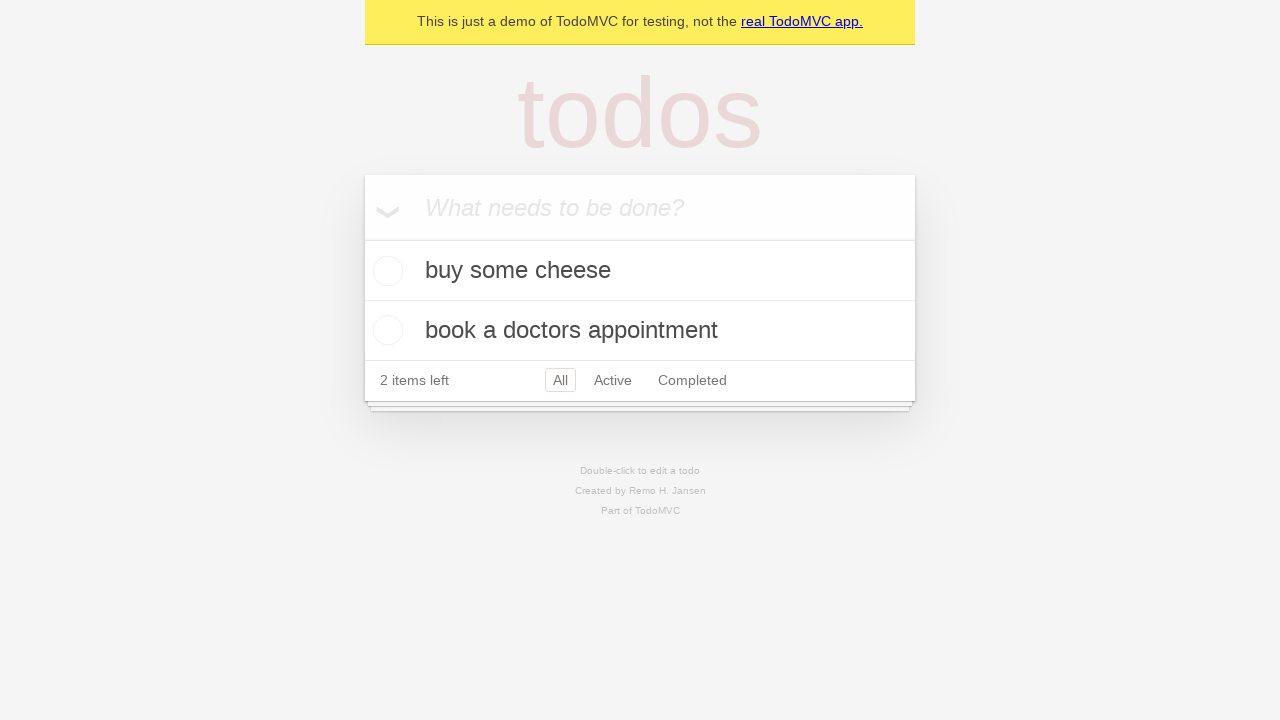

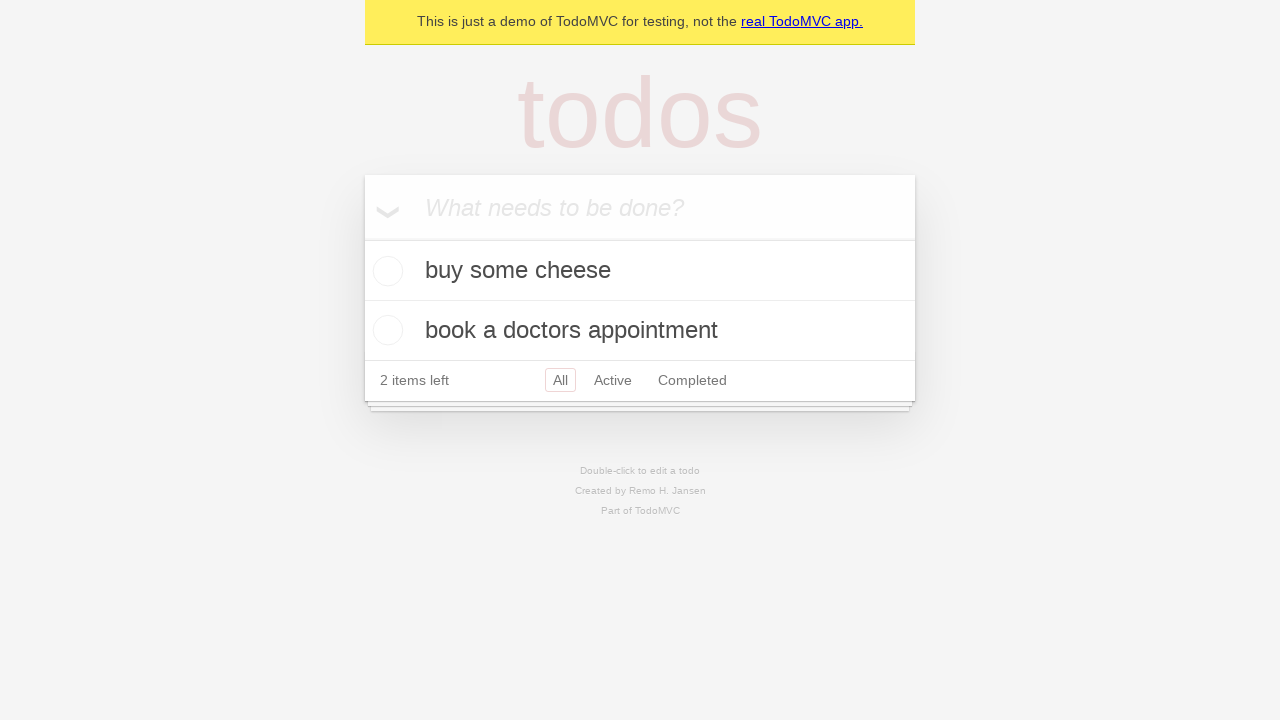